Navigates to the BCBS Texas provider page and clicks on the Network Participation link to access network participation information.

Starting URL: https://www.bcbstx.com/provider

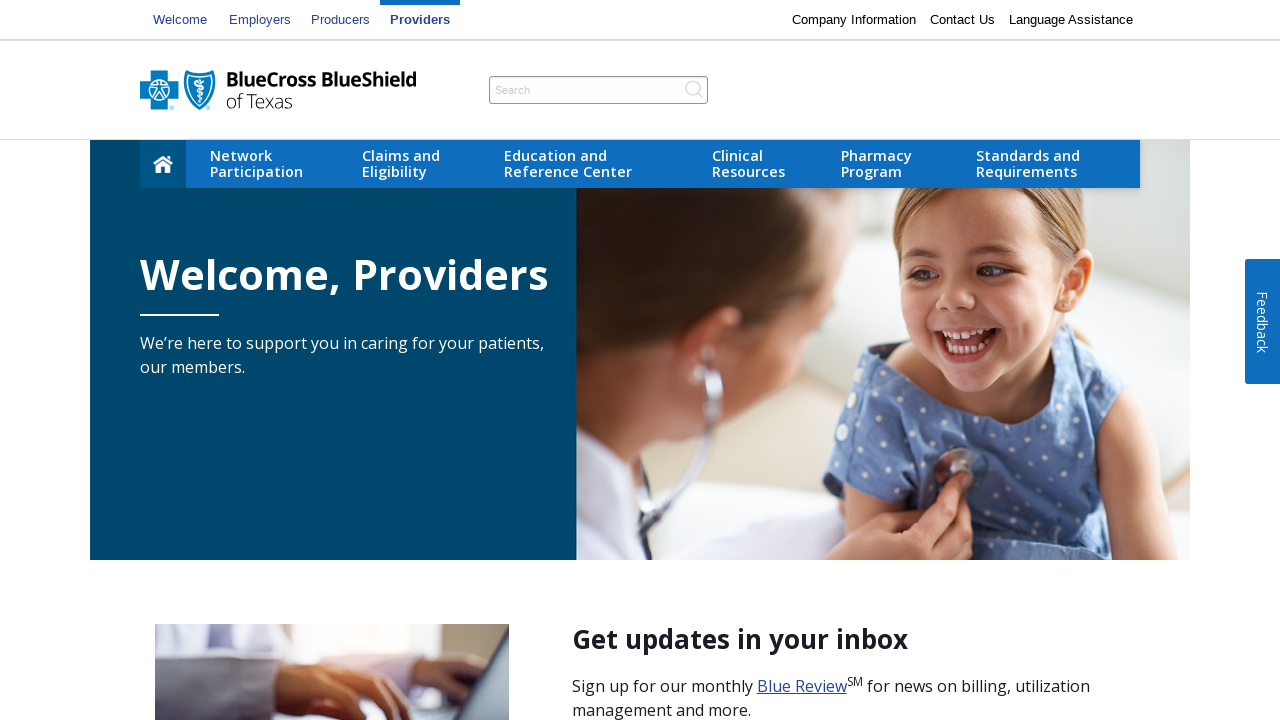

Waited for BCBS Texas provider page to load
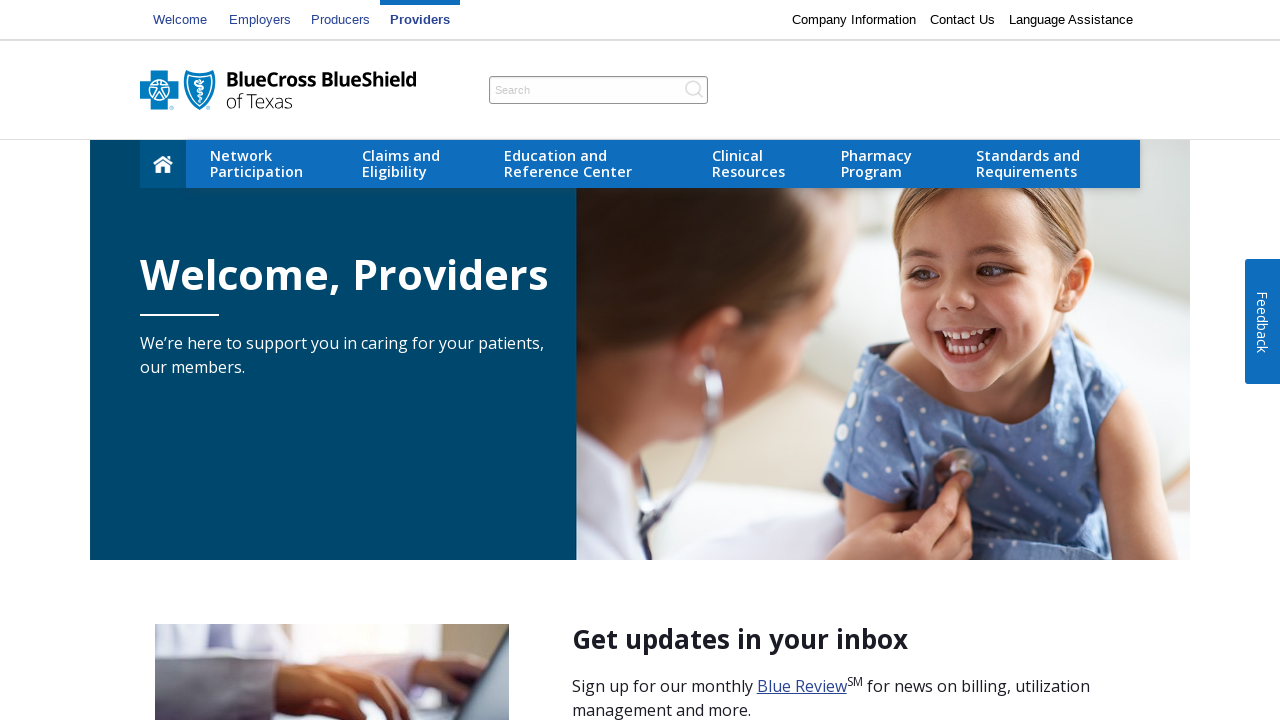

Clicked on Network Participation link at (262, 164) on a:has-text('Network Participation')
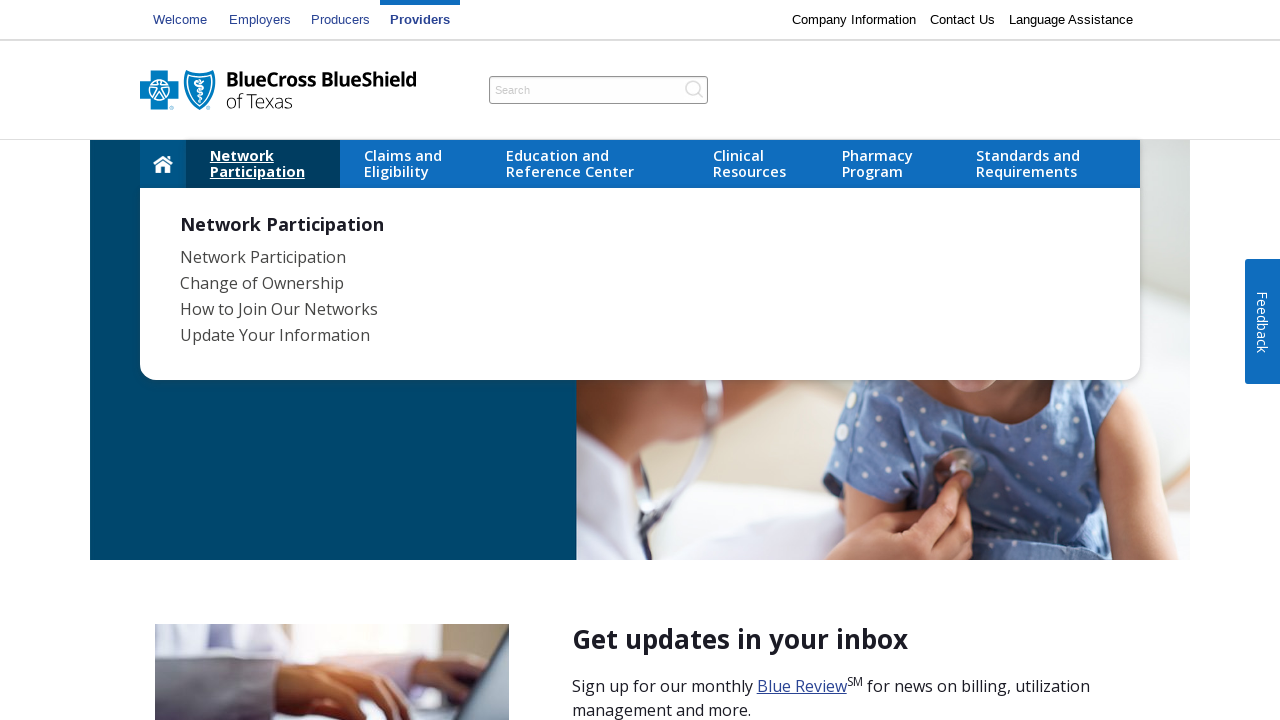

Waited for Network Participation page to load
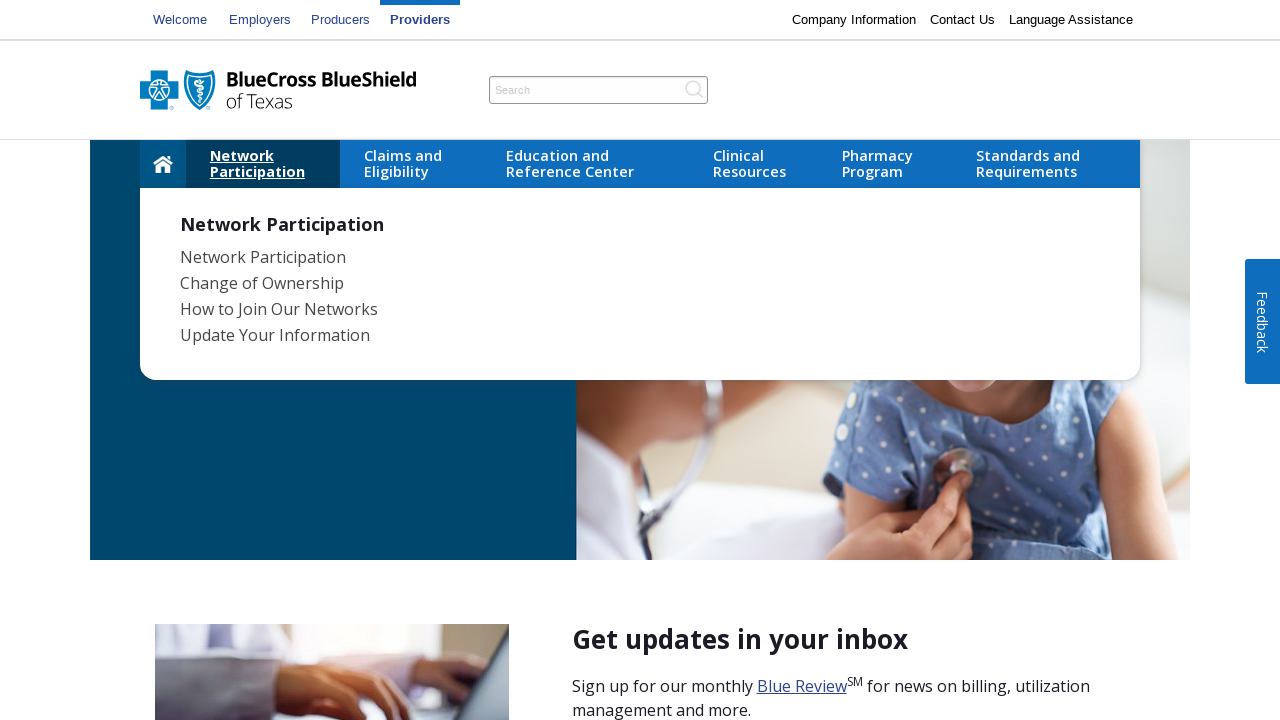

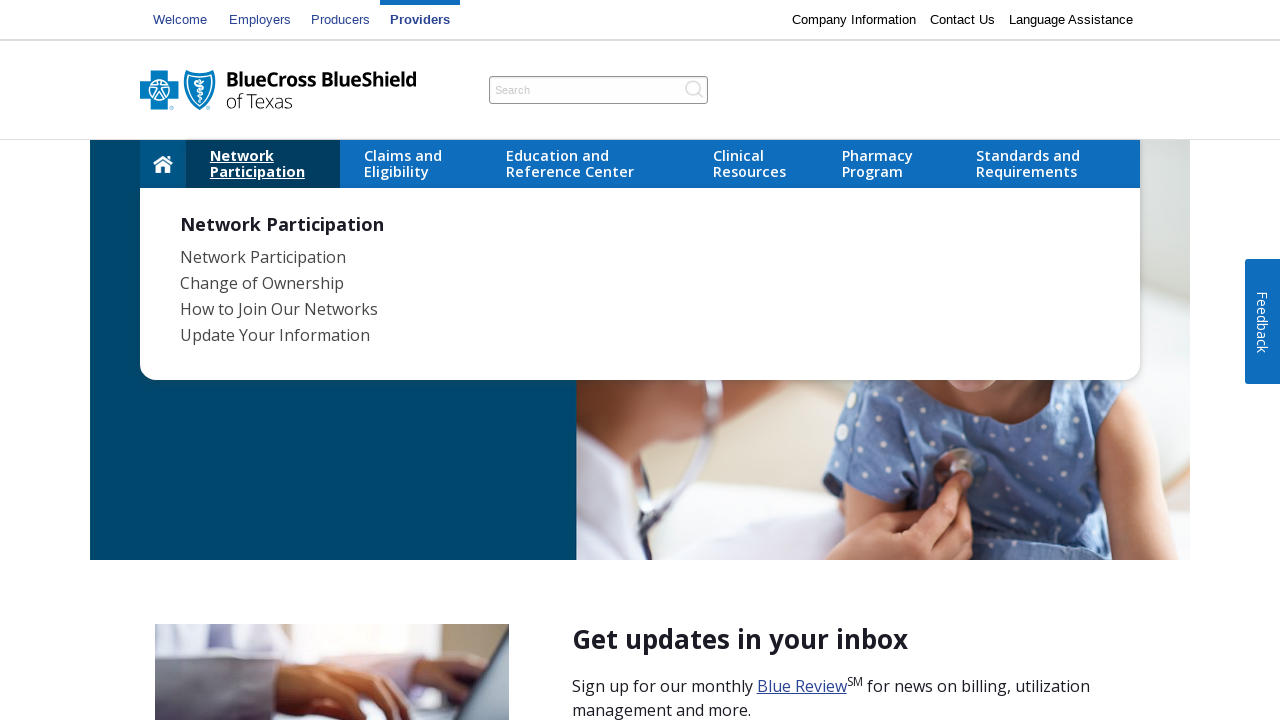